Navigates to a login page and clicks the login button using CSS class selector

Starting URL: https://the-internet.herokuapp.com/login

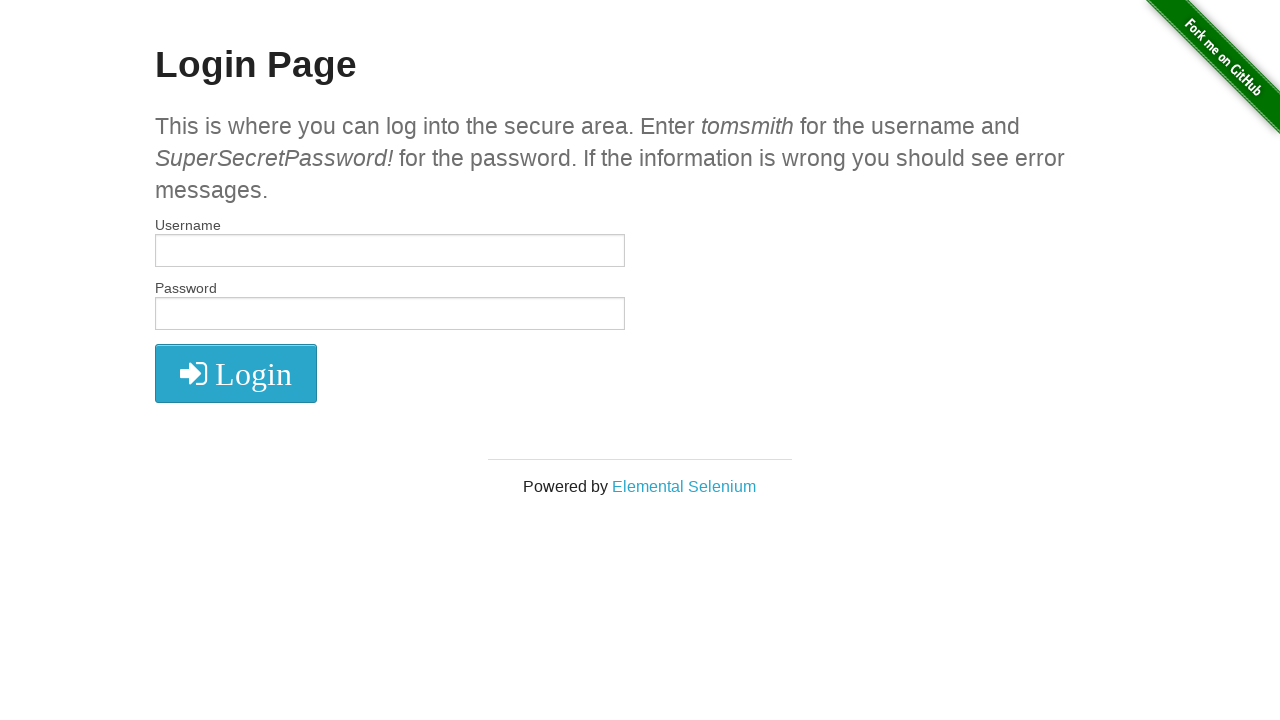

Navigated to login page at https://the-internet.herokuapp.com/login
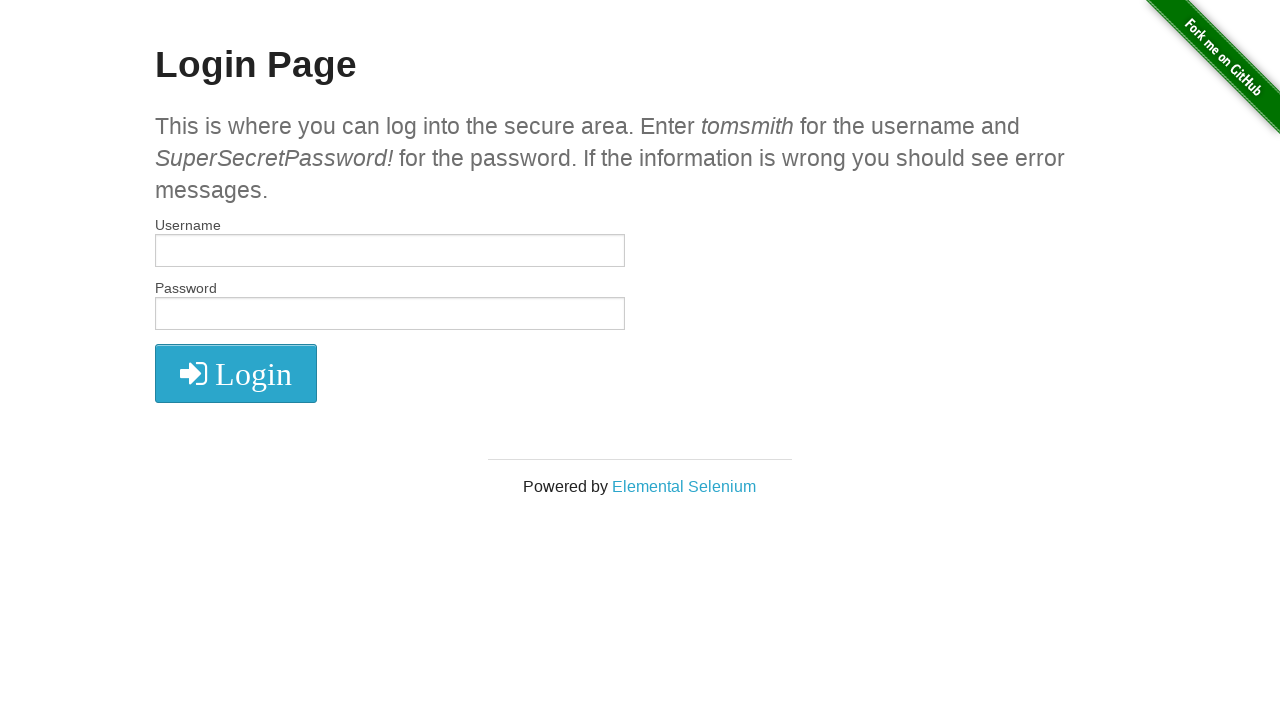

Clicked login button using CSS class selector '.radius' at (236, 373) on .radius
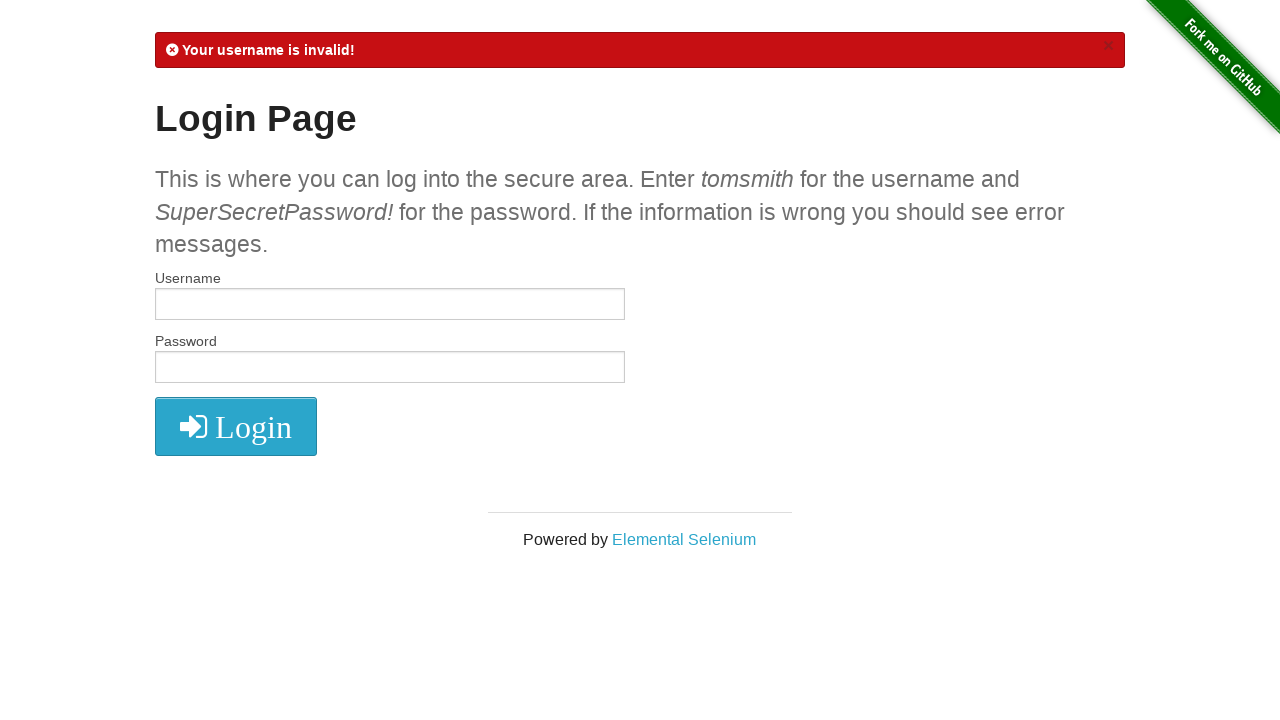

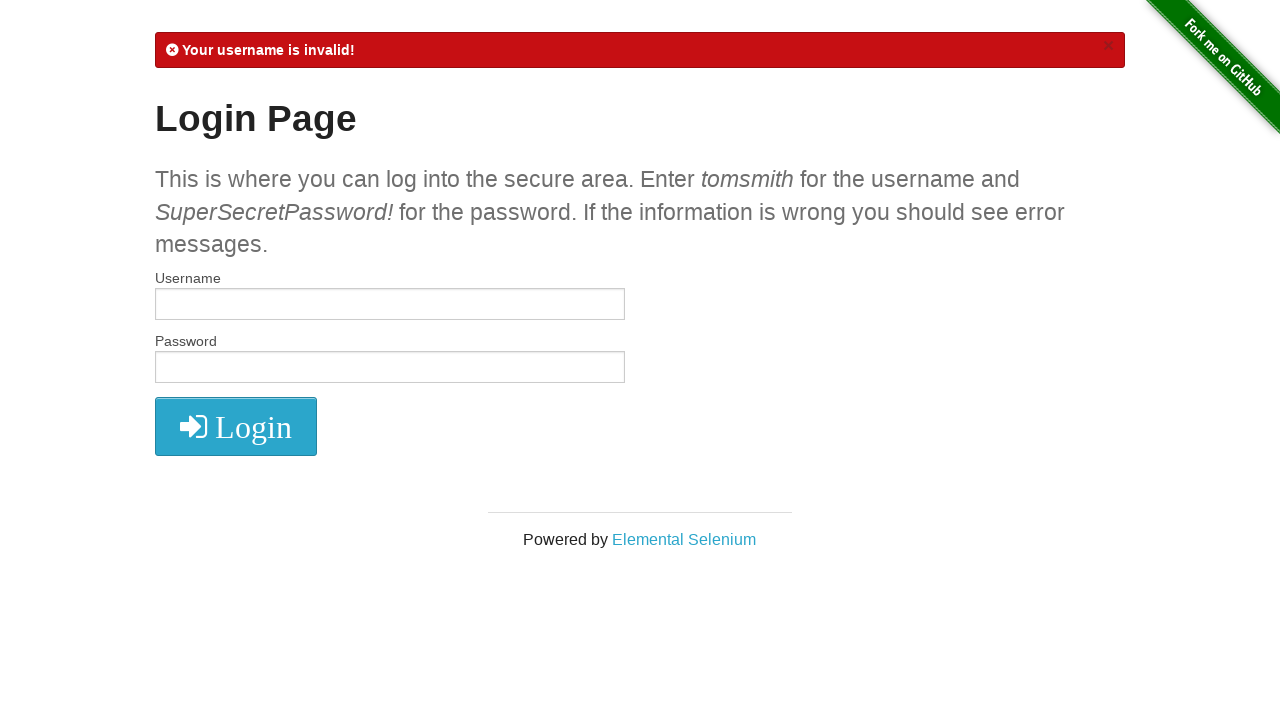